Tests table scrolling functionality and verifies that the sum of values in the 4th column of a scrollable table matches the displayed total amount.

Starting URL: https://rahulshettyacademy.com/AutomationPractice/

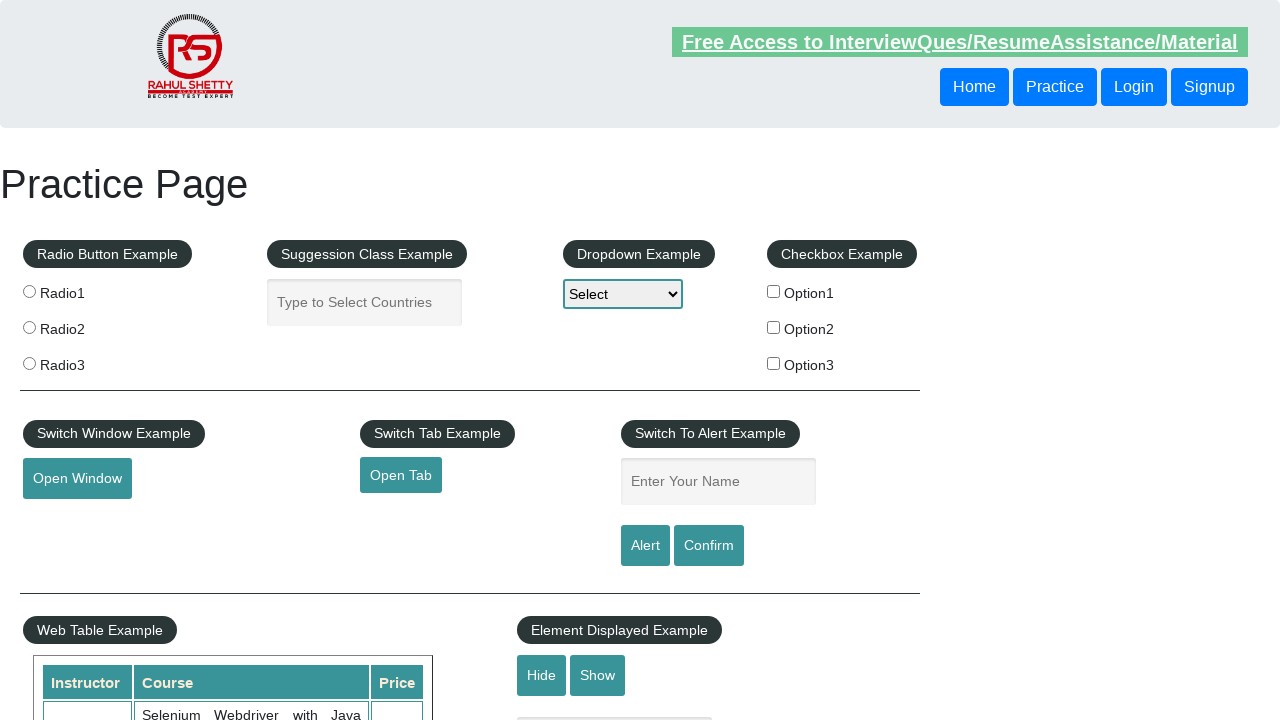

Scrolled page down by 500 pixels
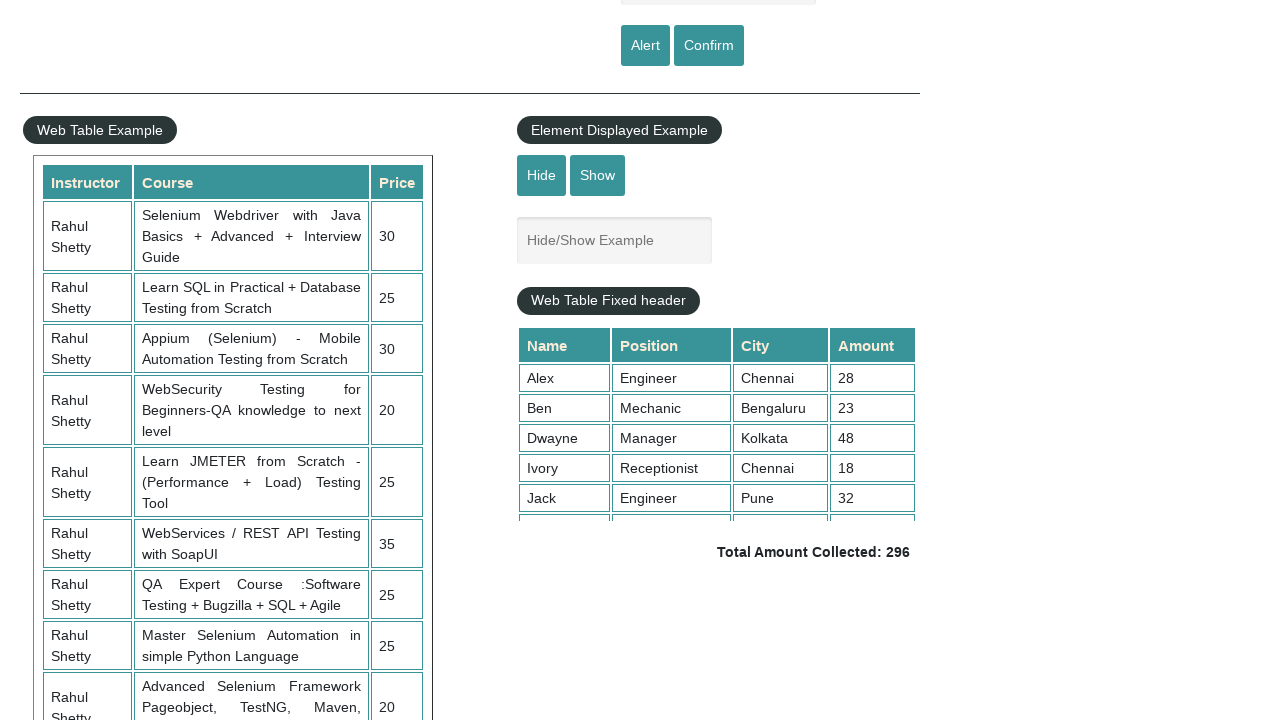

Waited 1000ms for page scroll to complete
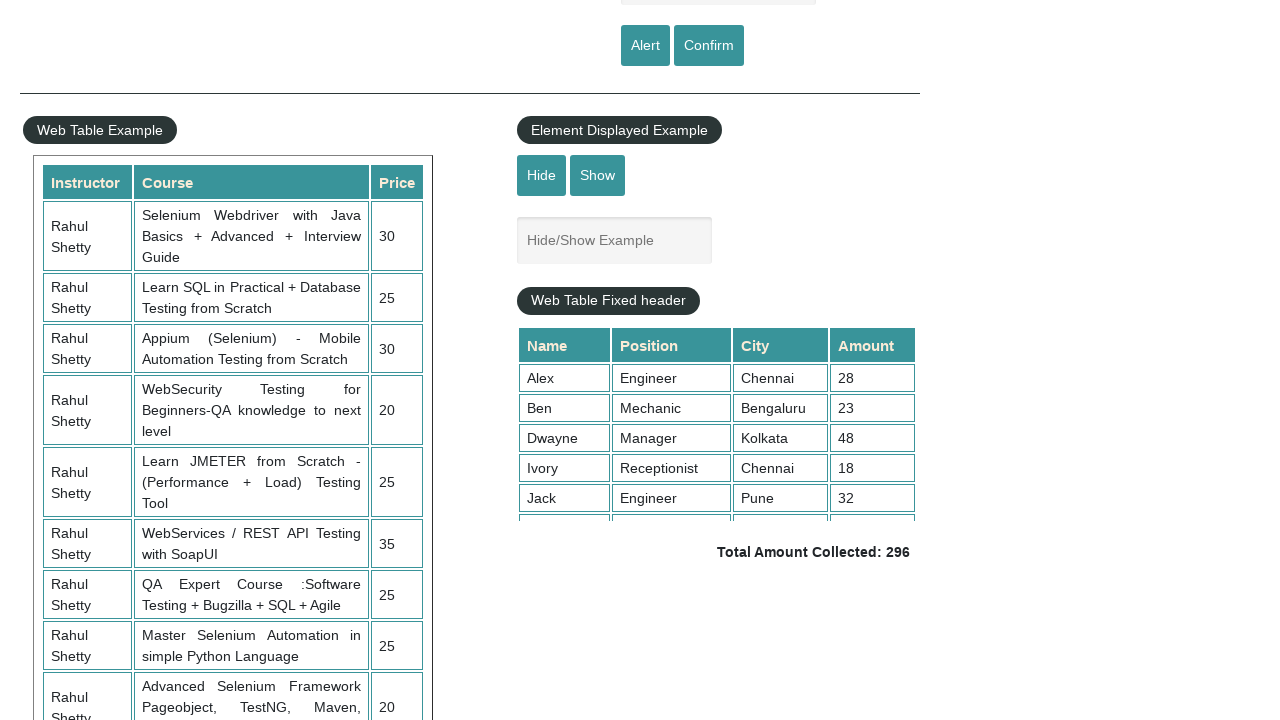

Scrolled table element down to position 5000
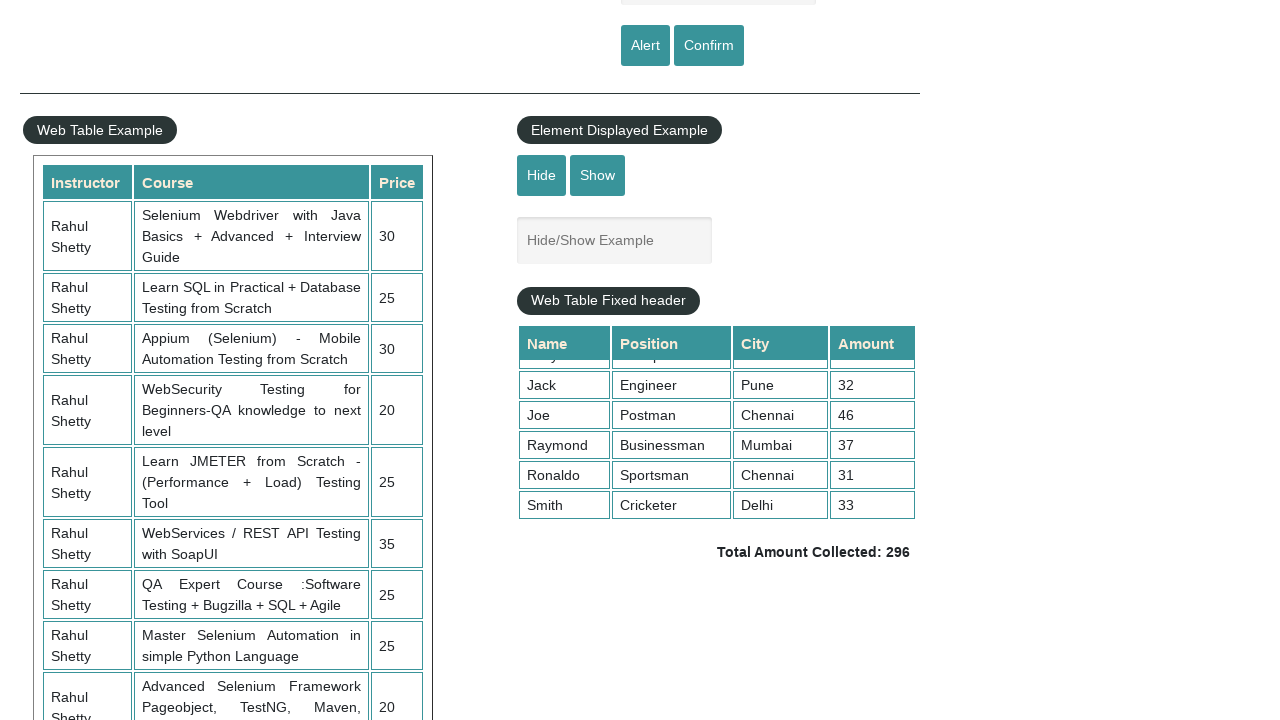

Waited 1000ms for table scroll to complete
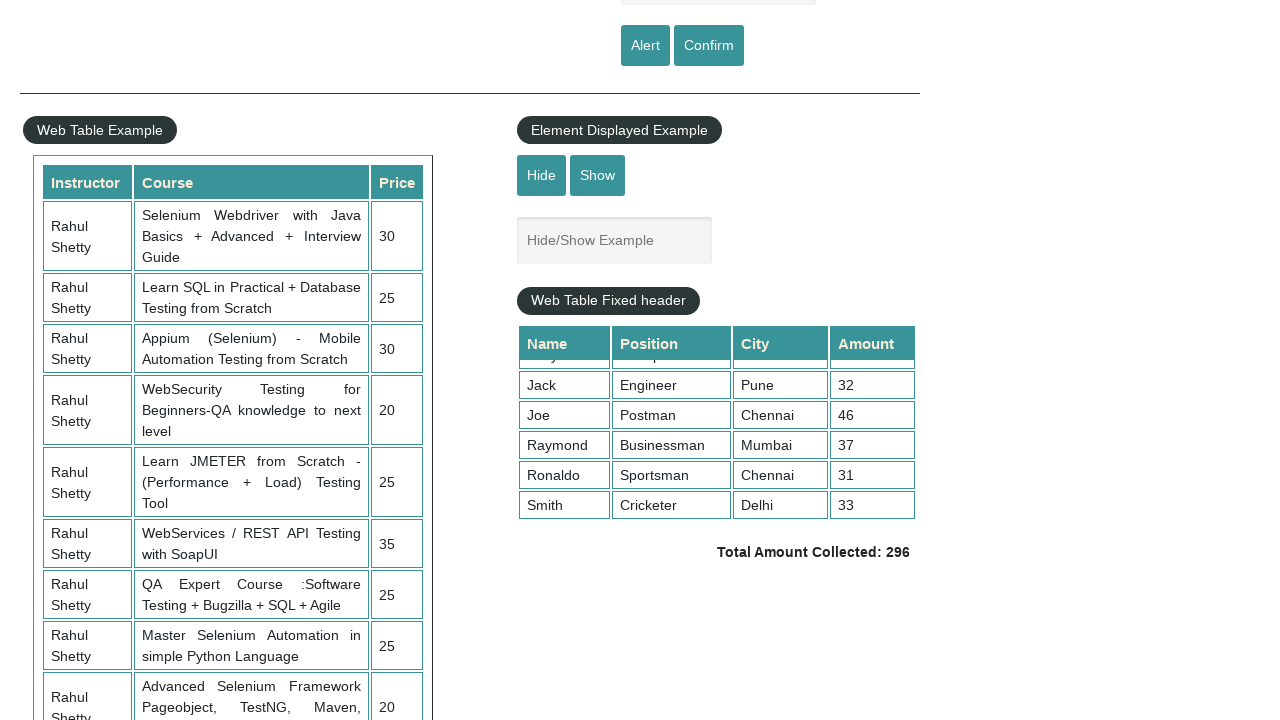

Retrieved all values from 4th column of table
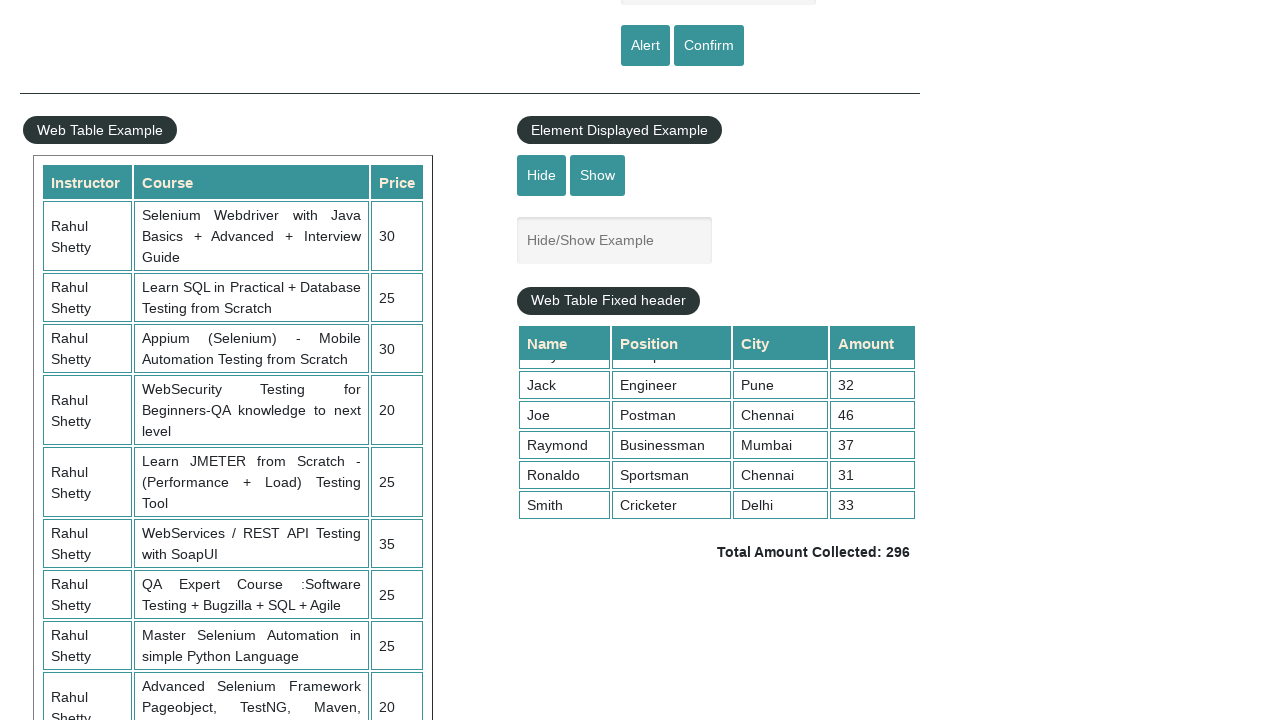

Calculated sum of 4th column values: 296
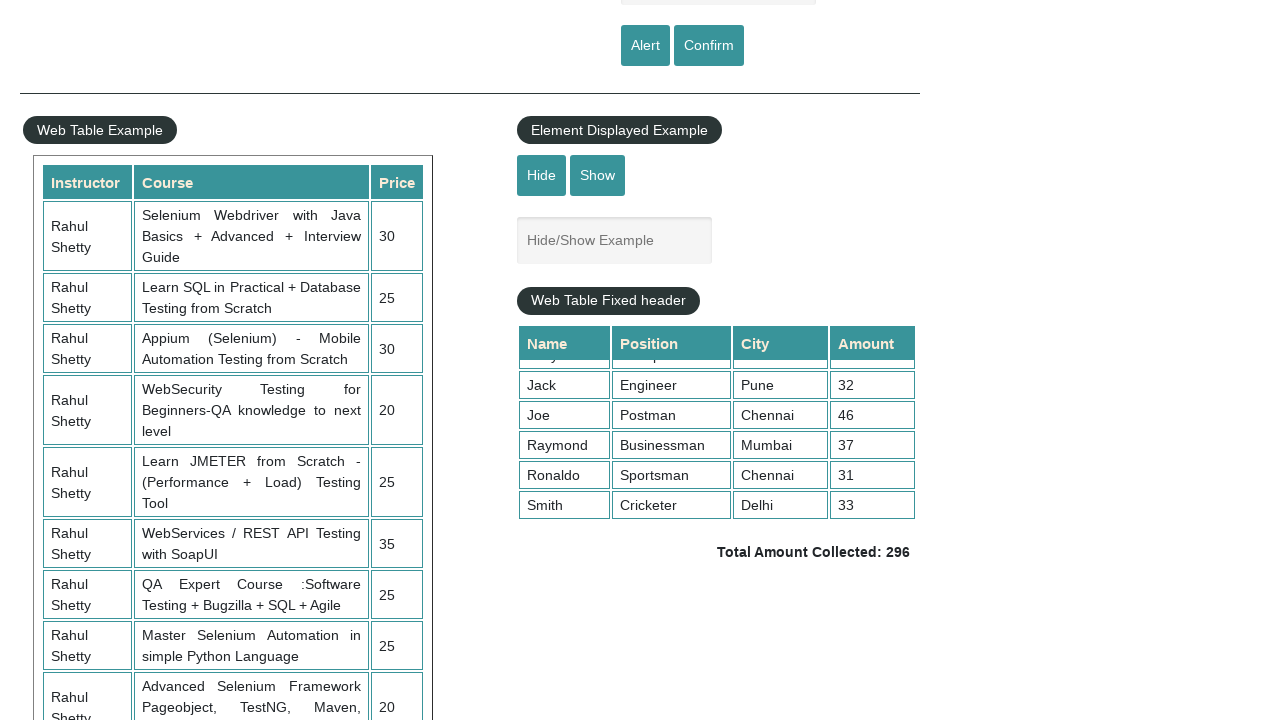

Retrieved displayed total amount text:  Total Amount Collected: 296 
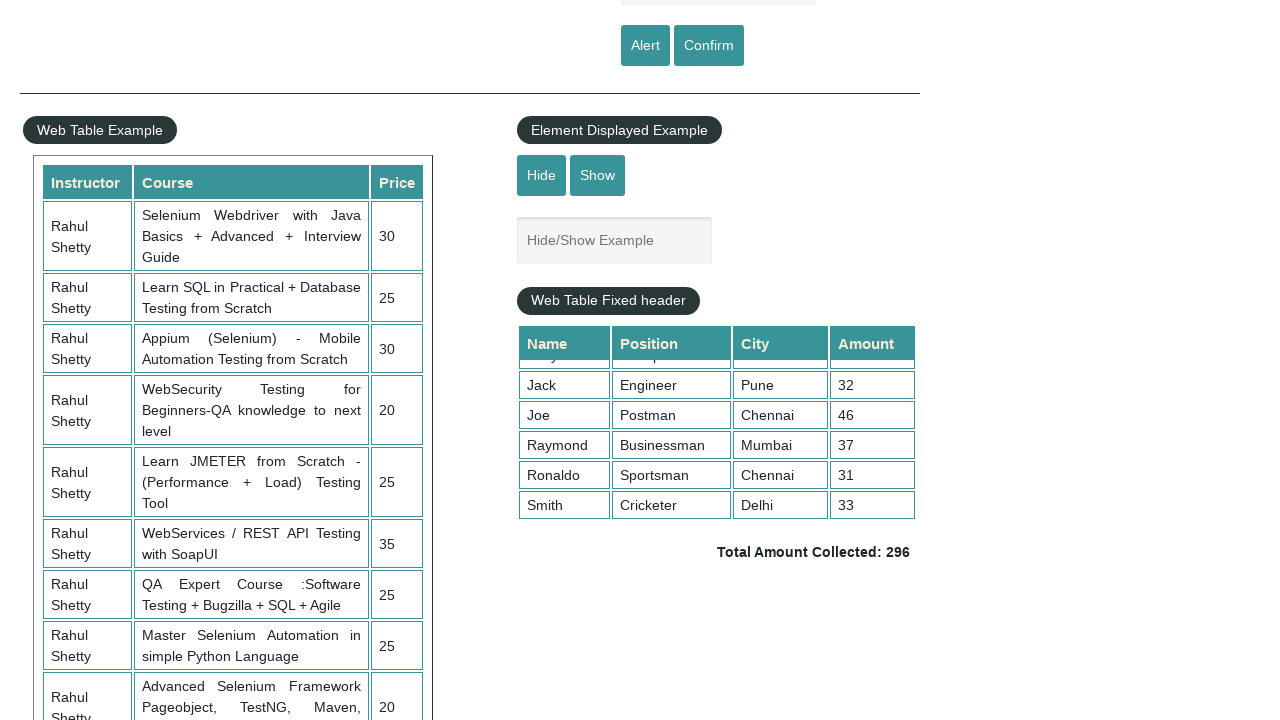

Parsed displayed total: 296
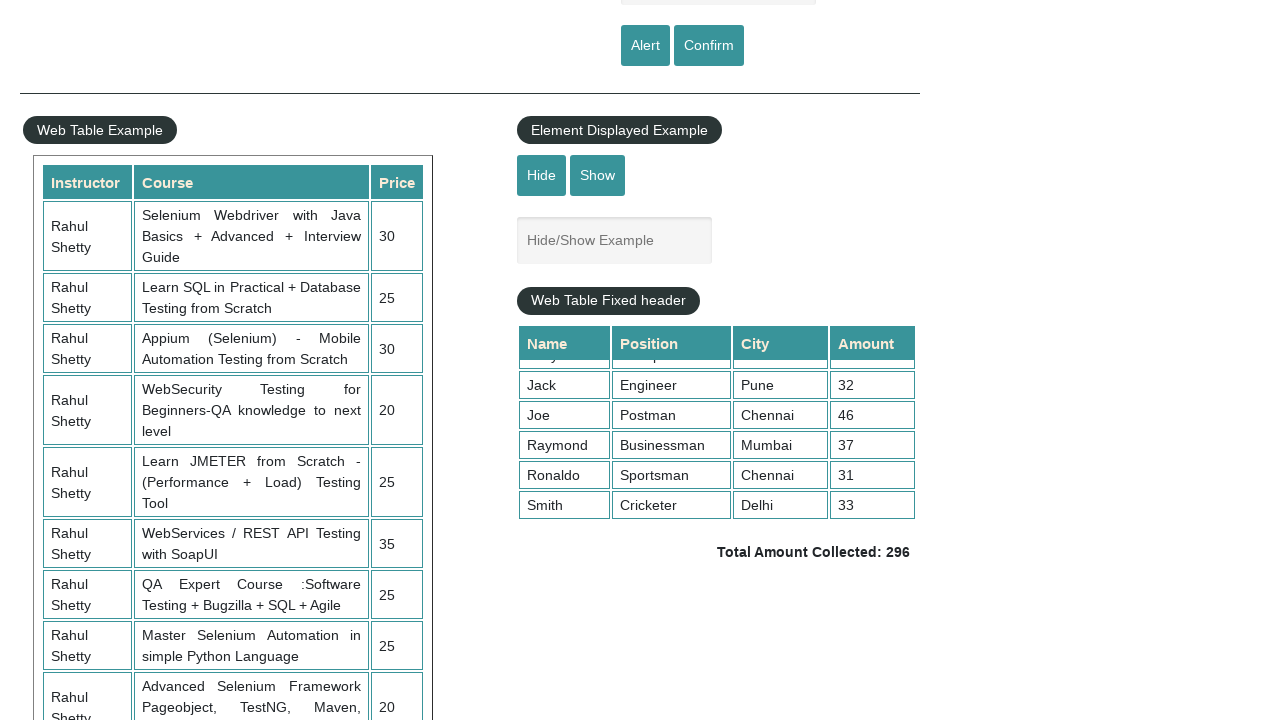

Verified calculated sum (296) matches displayed total (296)
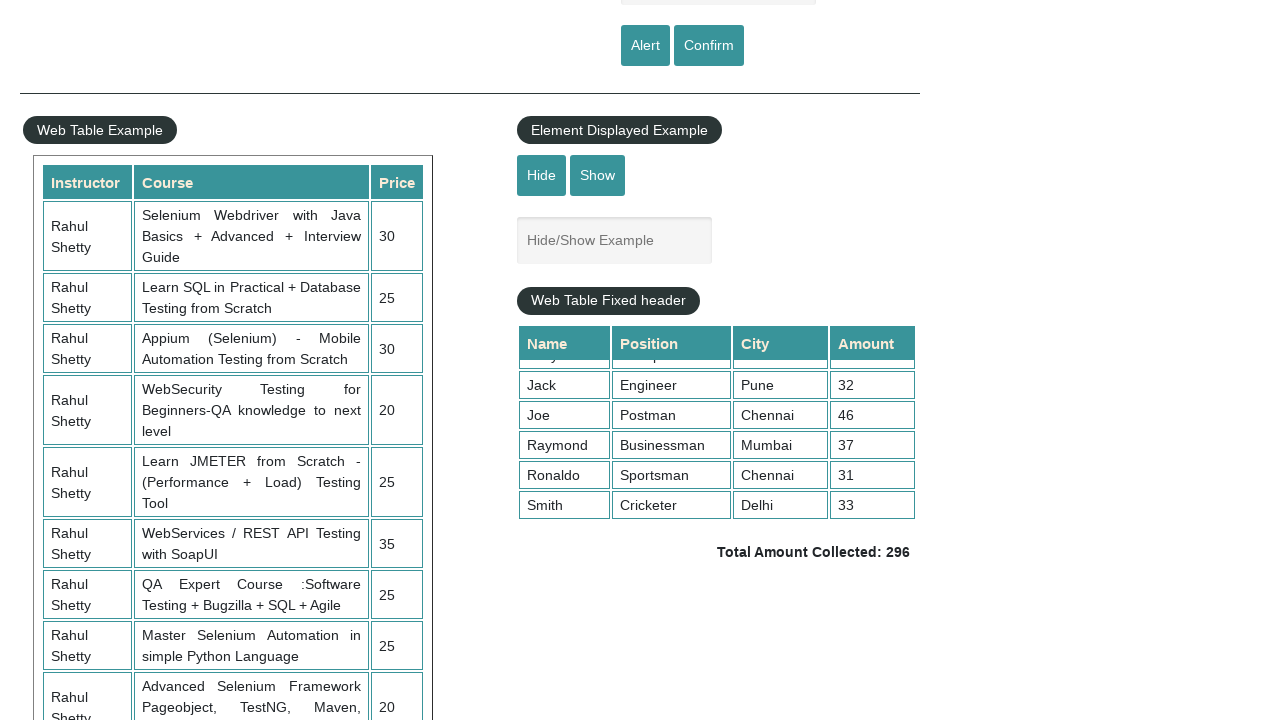

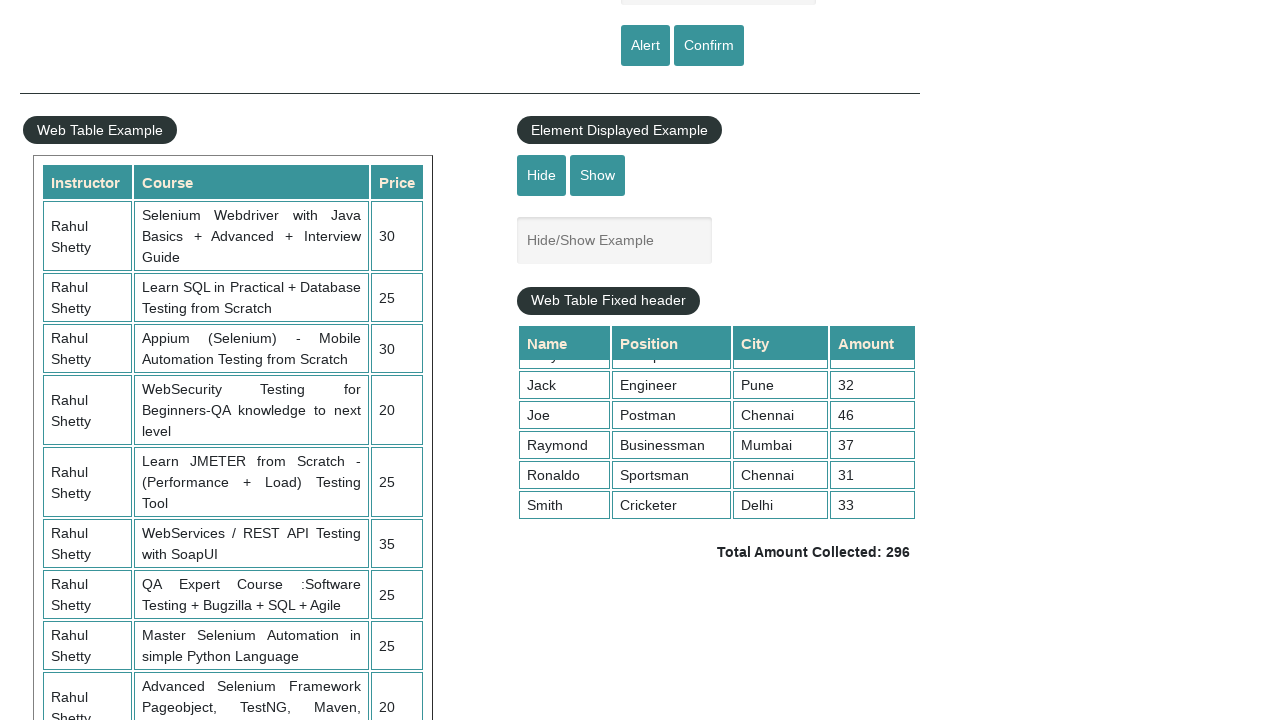